Tests window resizing functionality by navigating to YouTube and setting the browser window to a specific dimension (516x600 pixels)

Starting URL: https://www.youtube.com/

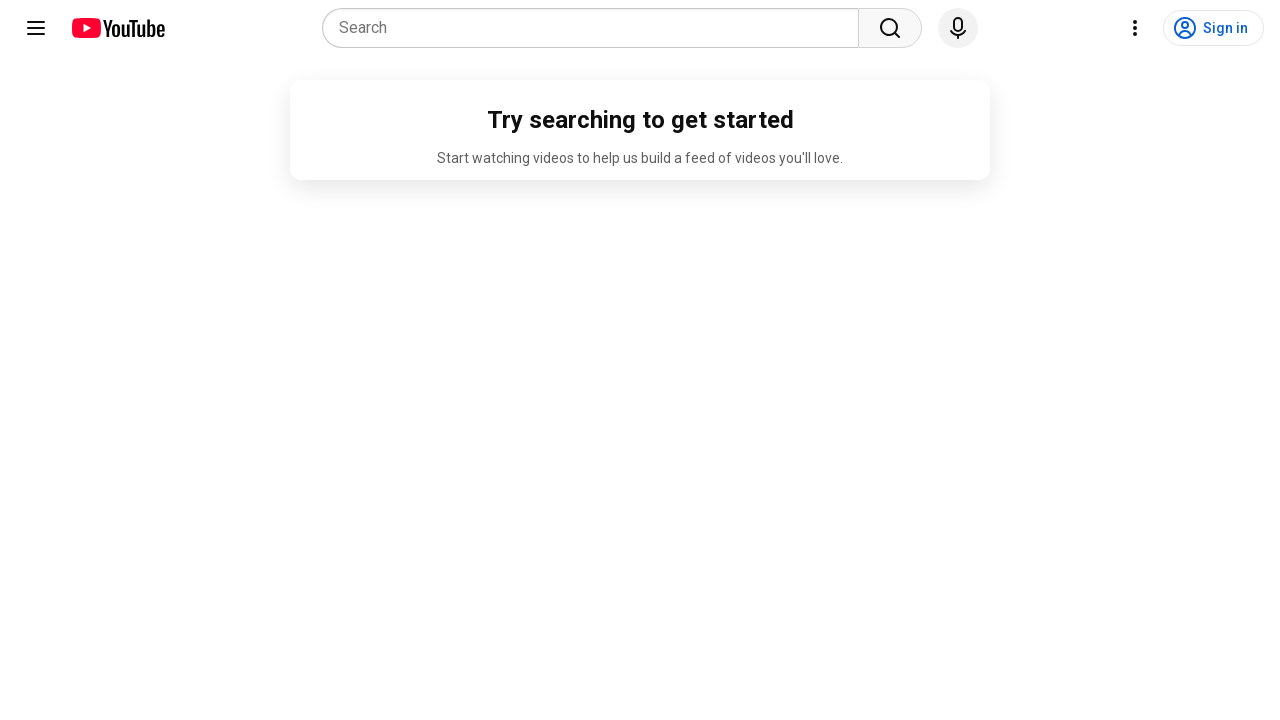

Set browser window size to 516x600 pixels
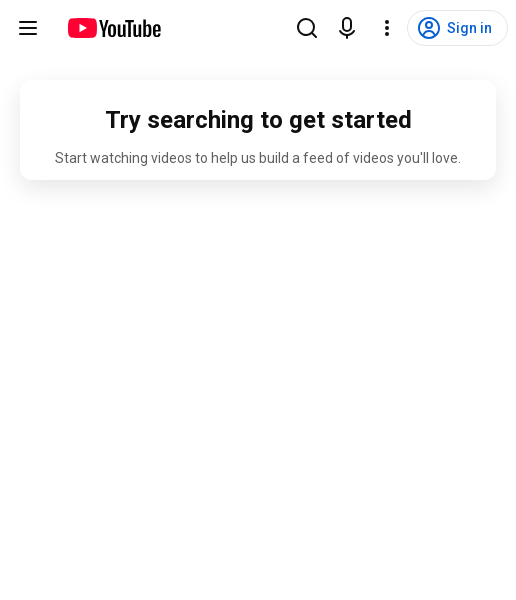

Waited 2 seconds for page to adjust to new window size
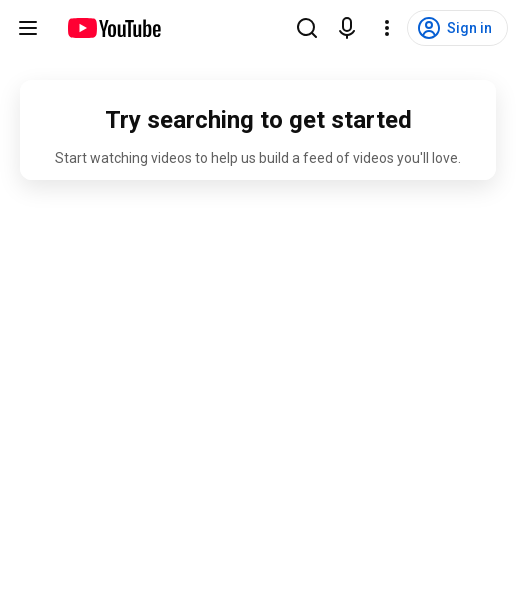

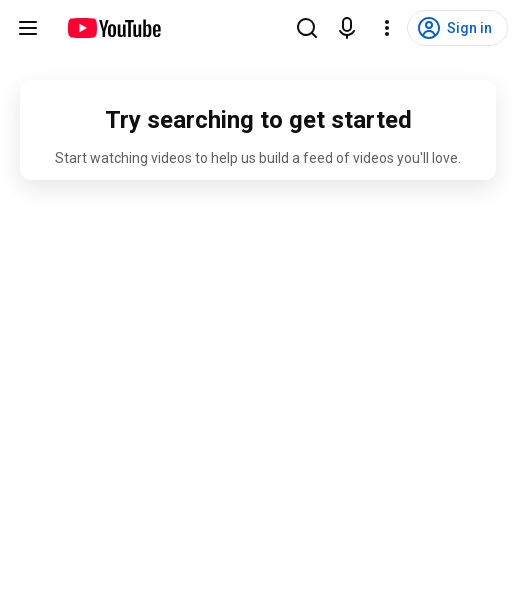